Tests jQuery UI custom dropdown by clicking on the speed dropdown and selecting "Fast" from the options

Starting URL: http://jqueryui.com/resources/demos/selectmenu/default.html

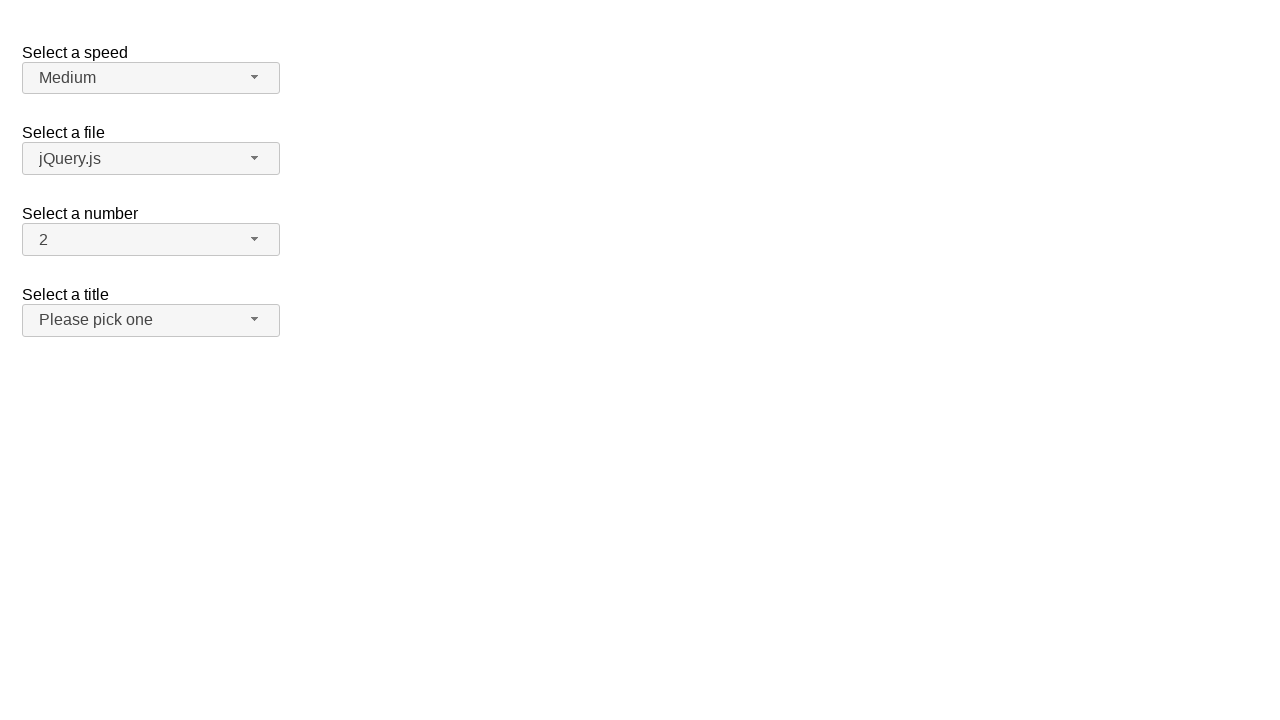

Clicked on speed dropdown button to open the menu at (151, 78) on span#speed-button
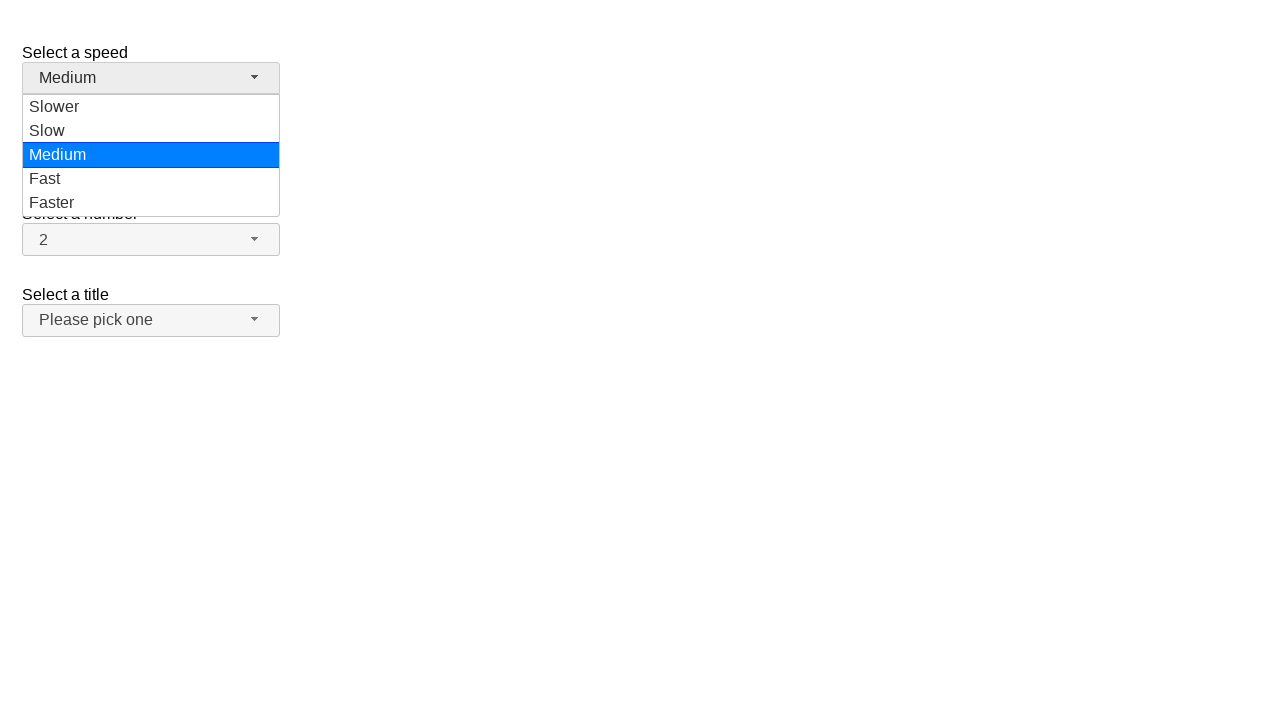

Speed dropdown menu items loaded and became visible
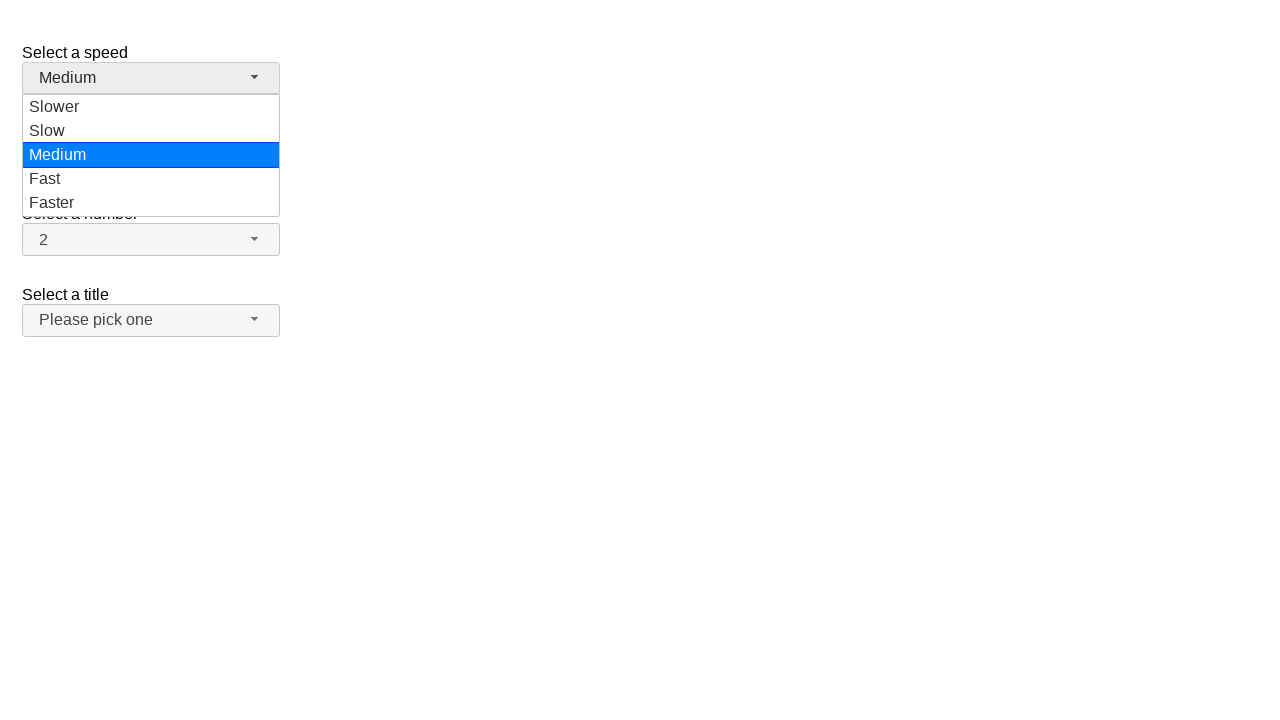

Selected 'Fast' option from speed dropdown menu at (151, 179) on ul#speed-menu div >> nth=3
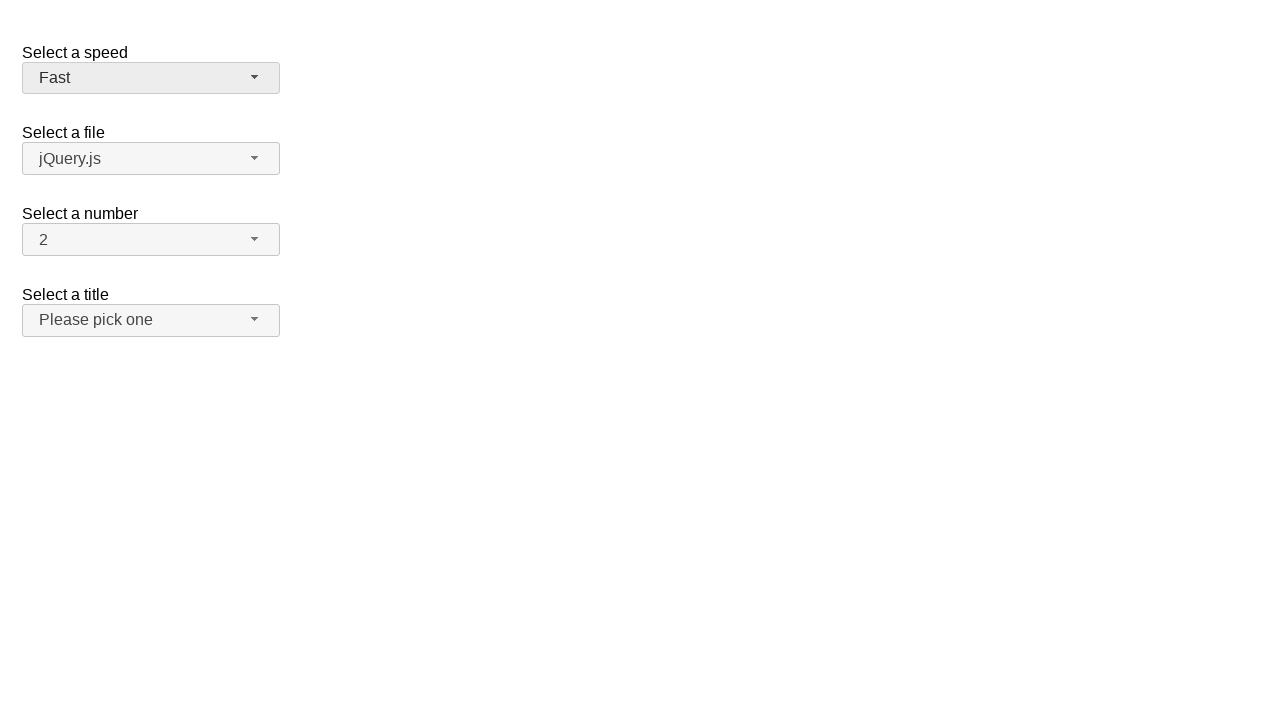

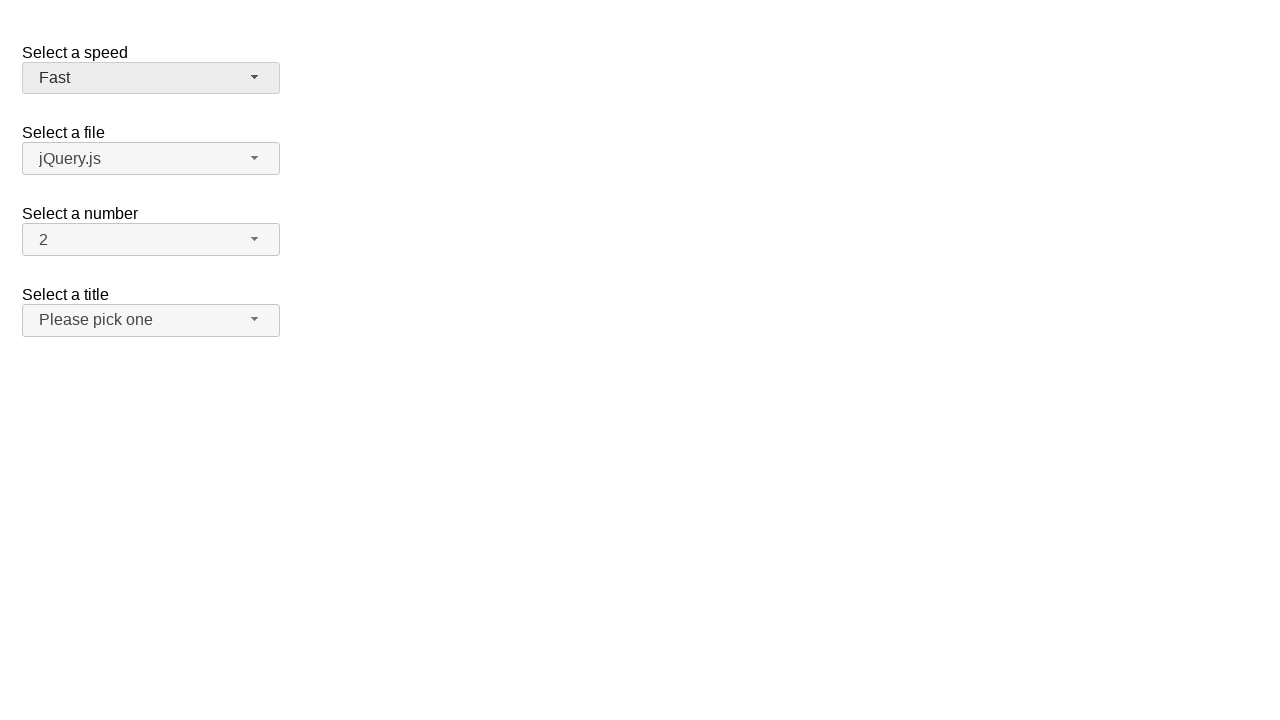